Searches for a company on the UK Companies House website, clicks on the first result, and navigates to the company details page

Starting URL: https://find-and-update.company-information.service.gov.uk/

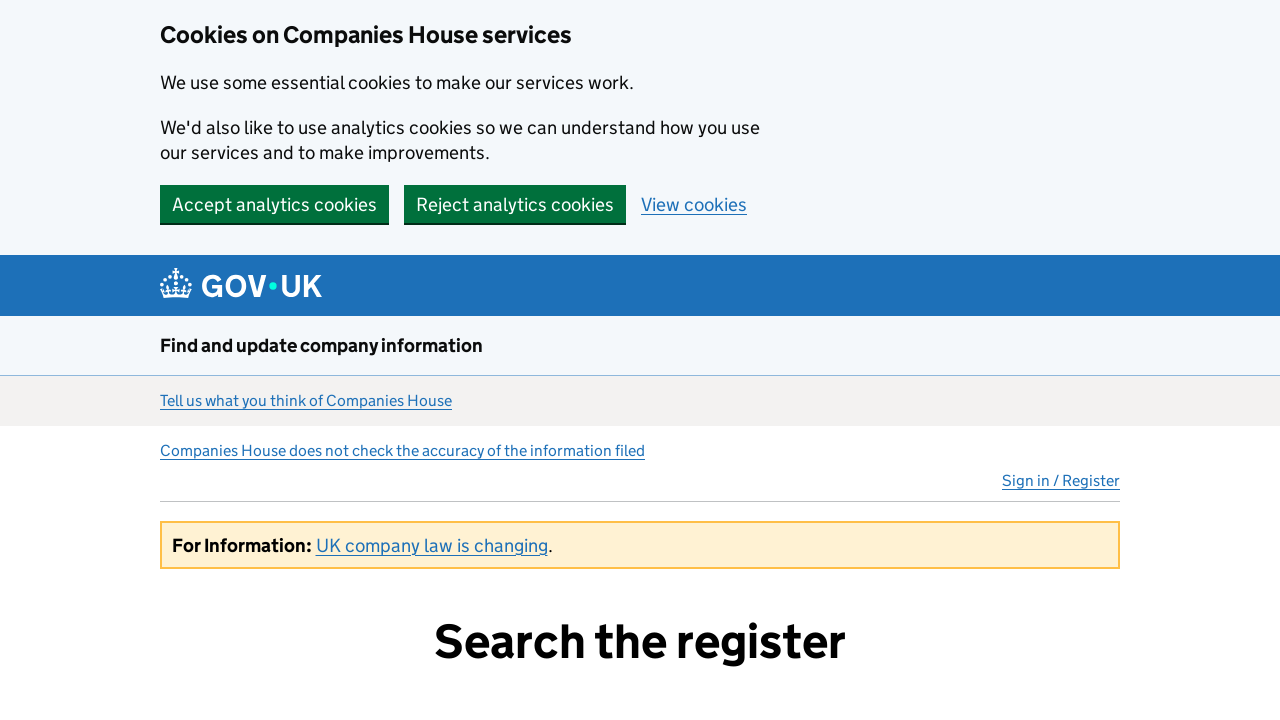

Search box loaded on UK Companies House website
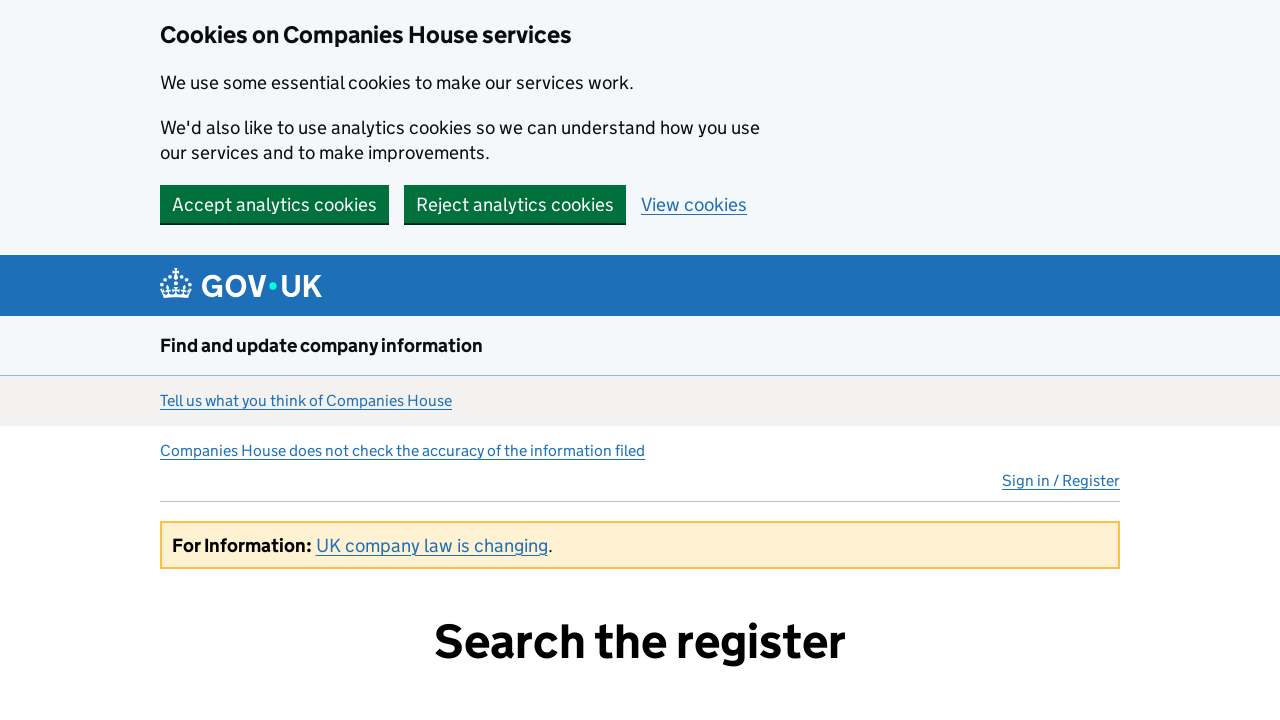

Entered 'Honch Data Limited' in search field on #site-search-text
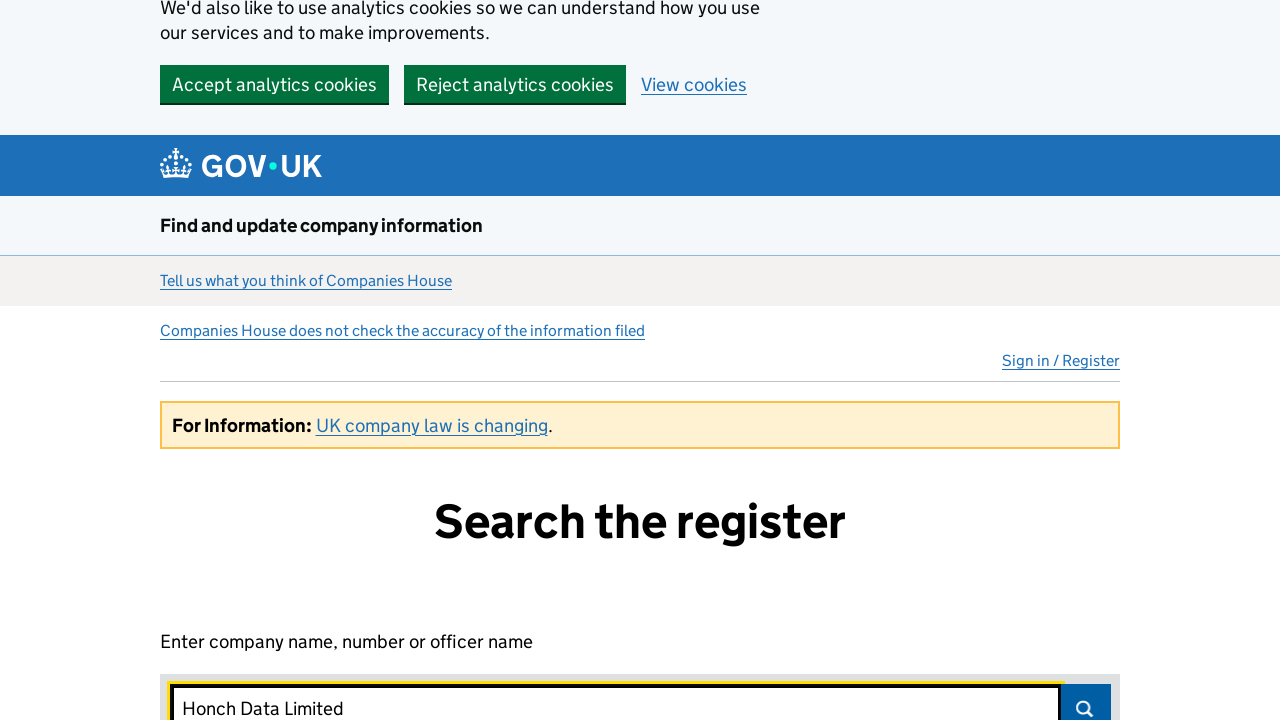

Clicked search button to search for company at (1086, 695) on #search-submit
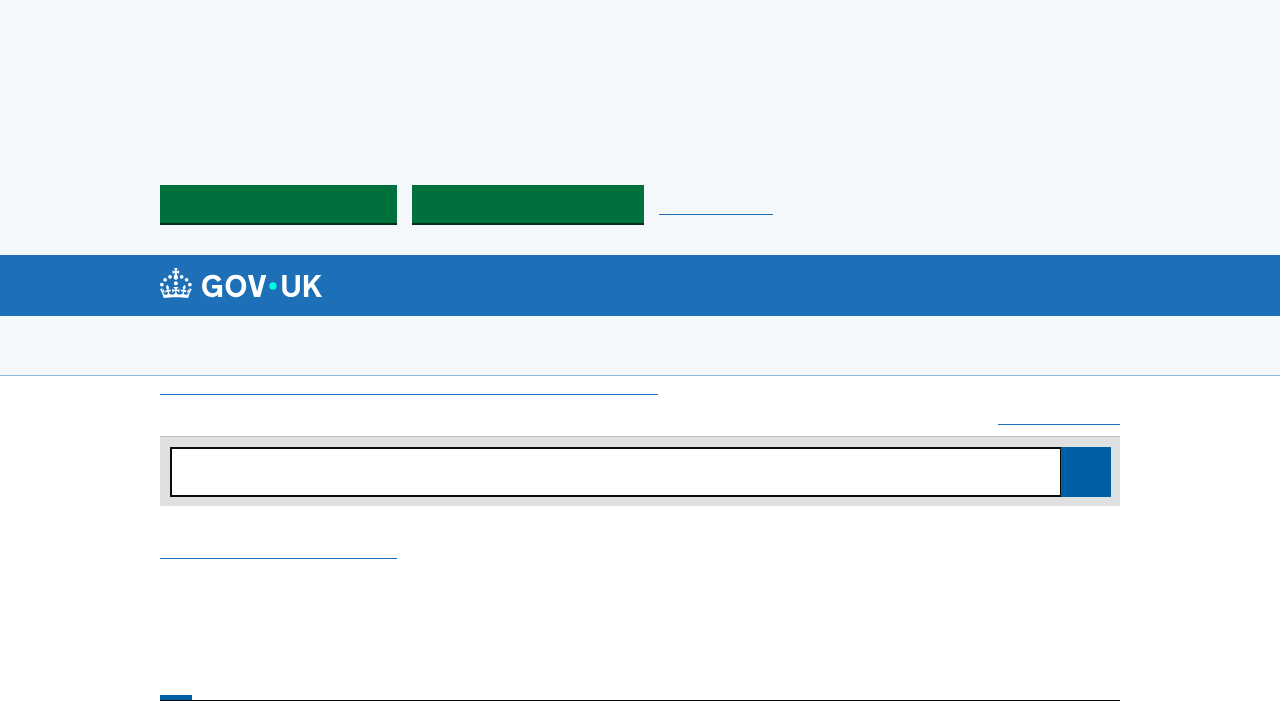

Search results loaded successfully
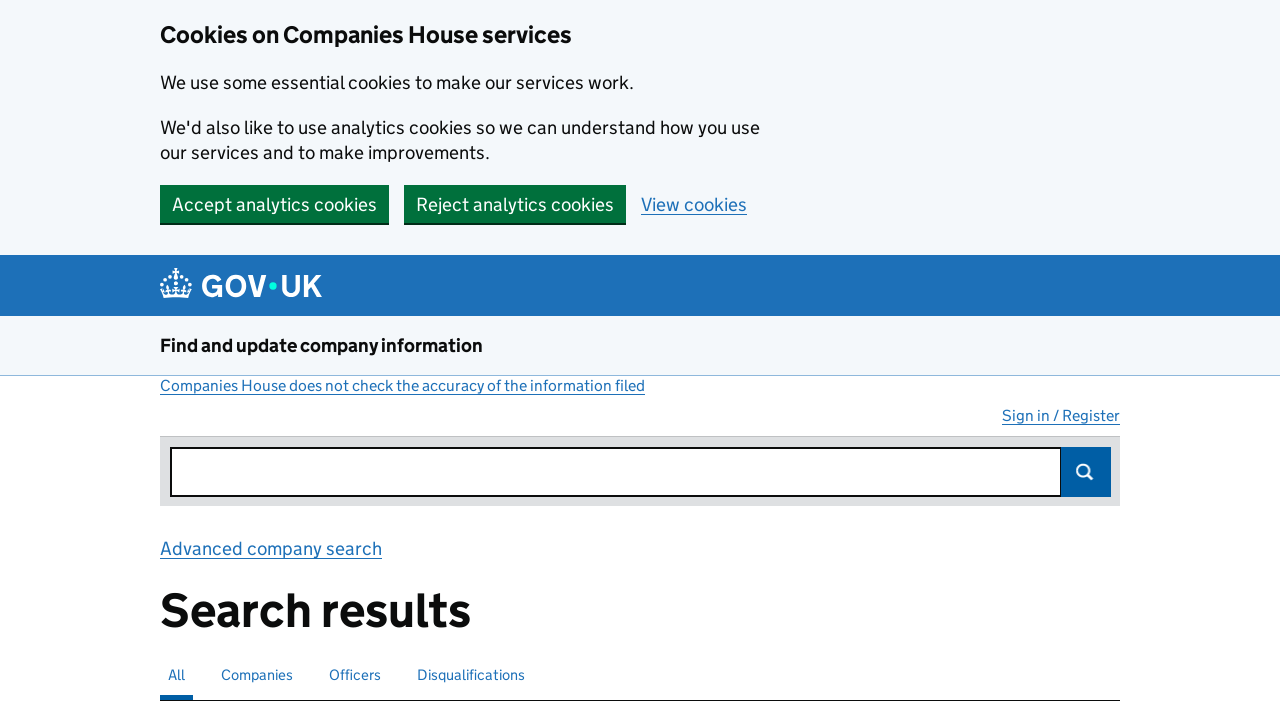

Clicked first search result for Honch Data Limited at (260, 361) on #results > li:first-child > h3 > a
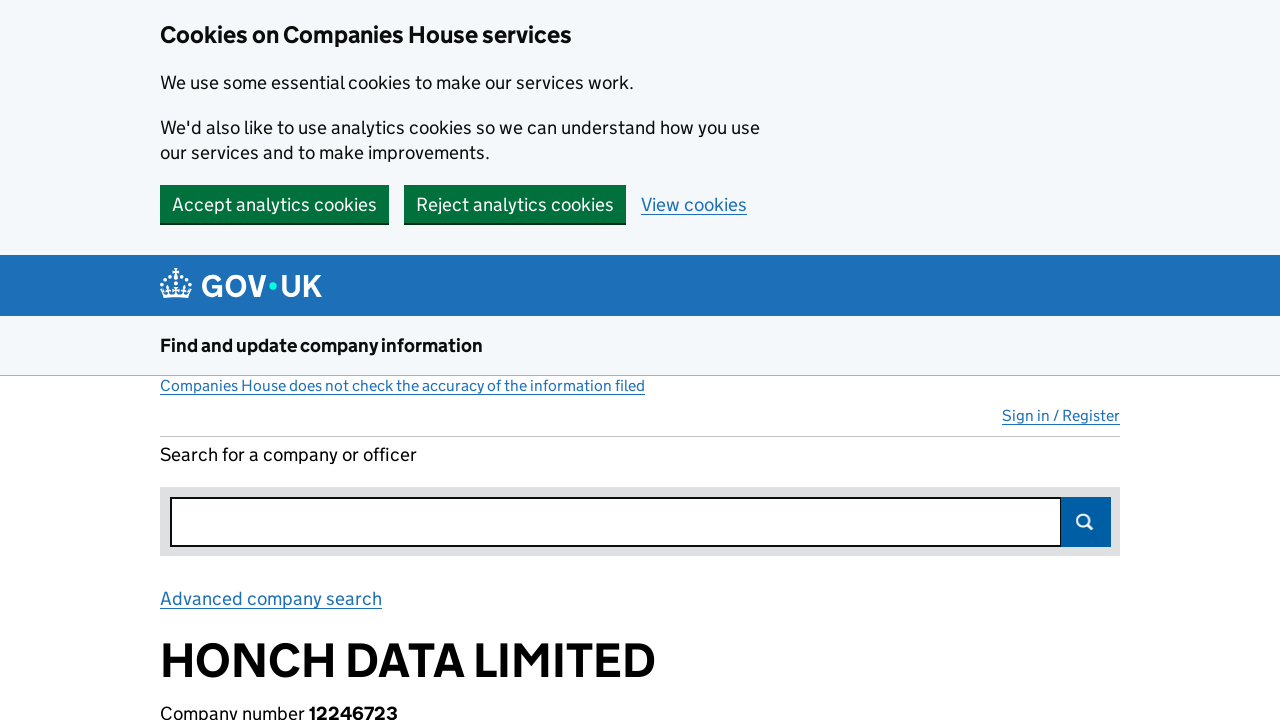

Company details page loaded successfully
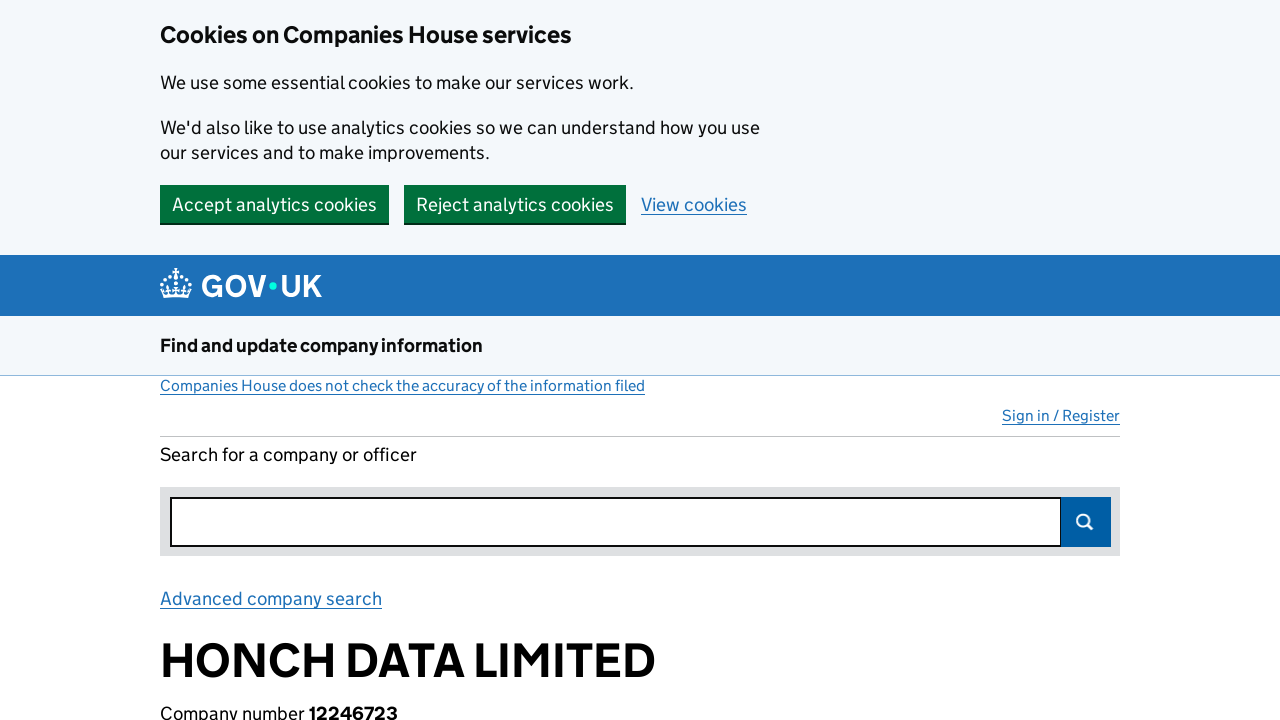

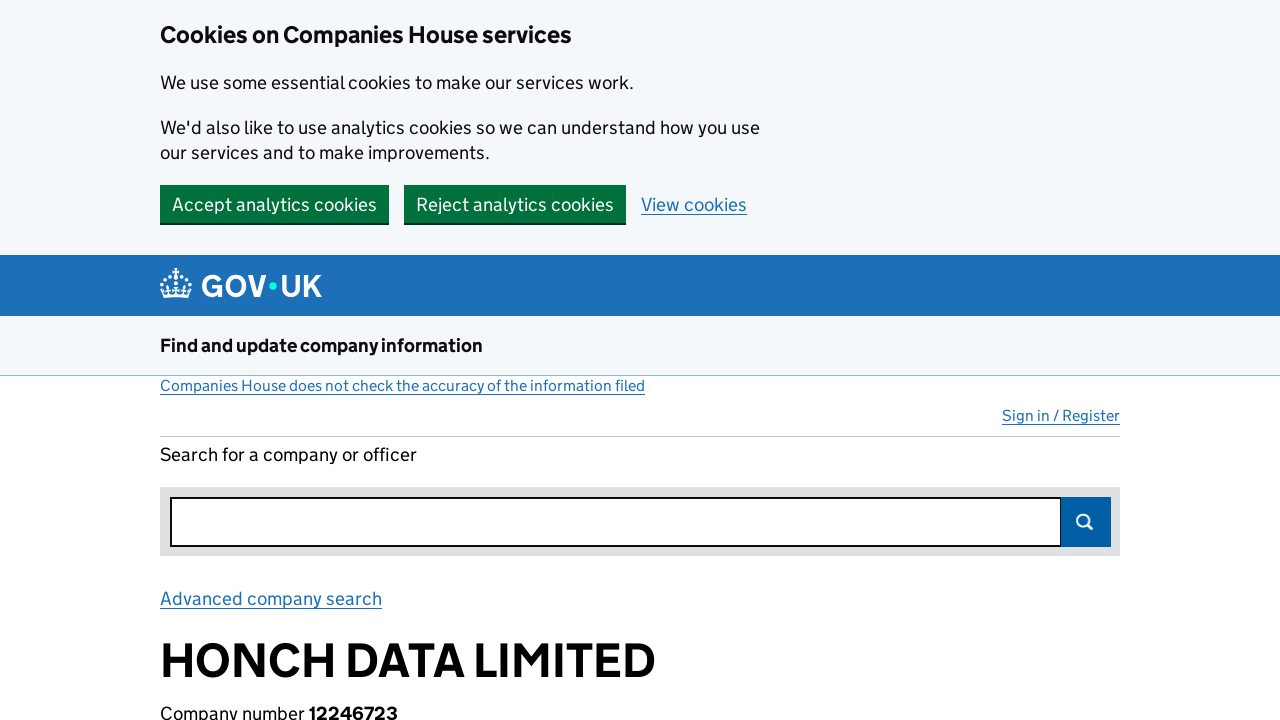